Tests multi-window handling by opening a new window, extracting text from it, then returning to the original window to fill a form field with the extracted text

Starting URL: https://rahulshettyacademy.com/angularpractice/

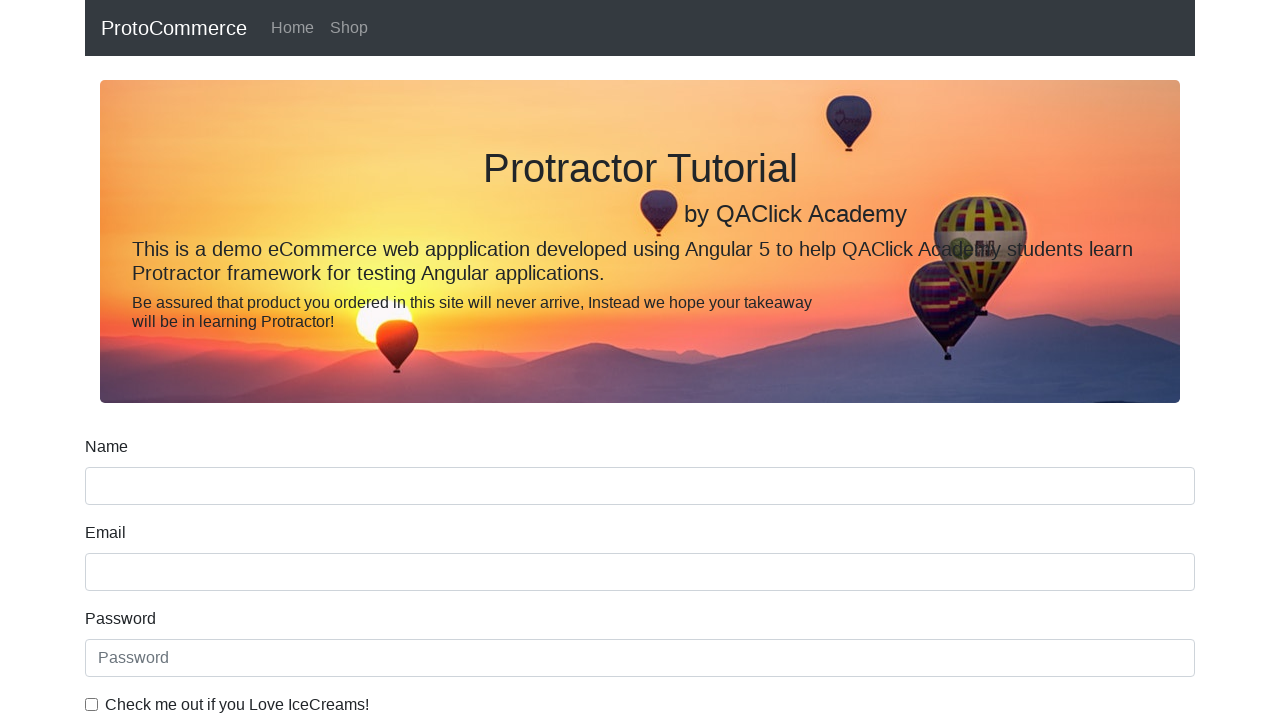

Stored reference to original page
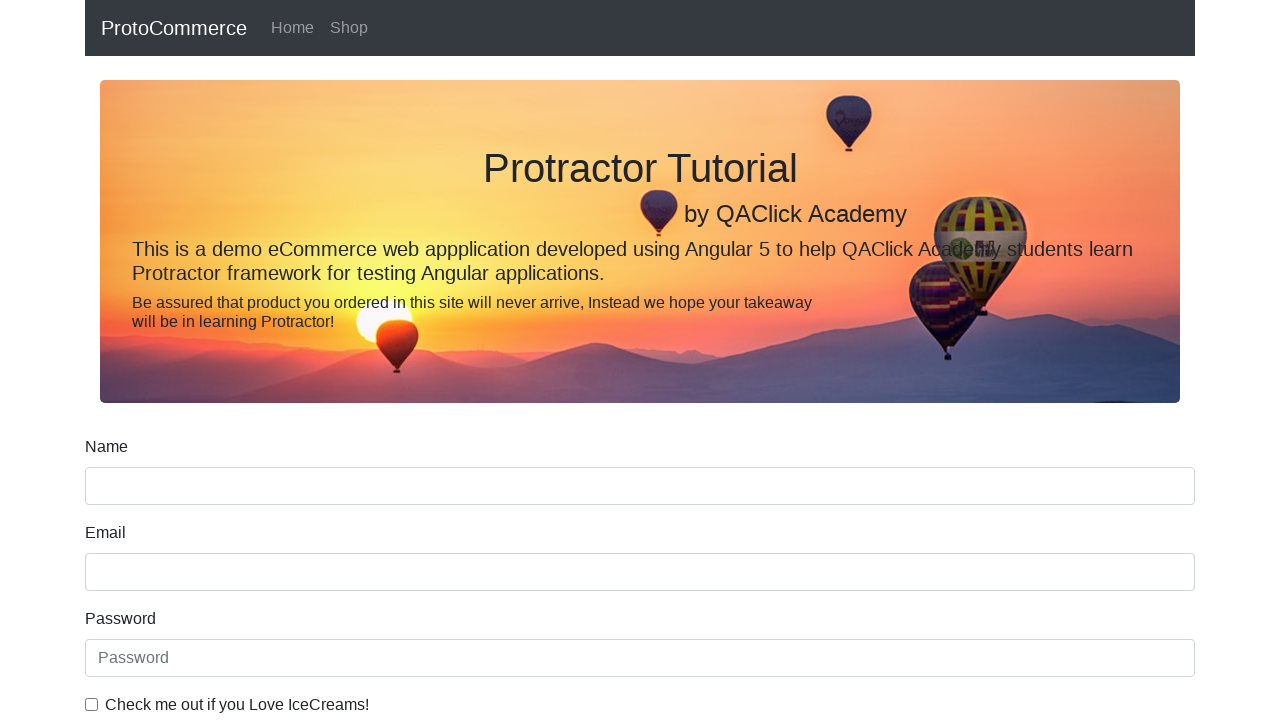

Opened new window and navigated to https://rahulshettyacademy.com/
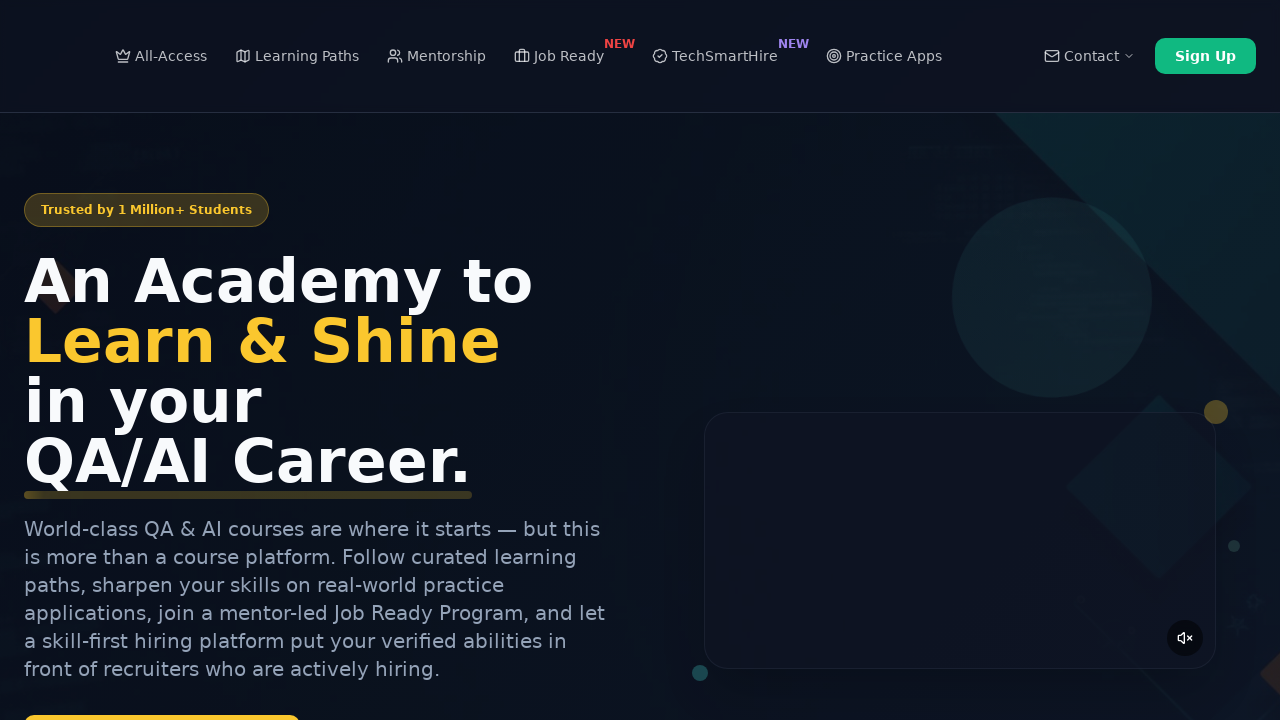

Located course links in new window
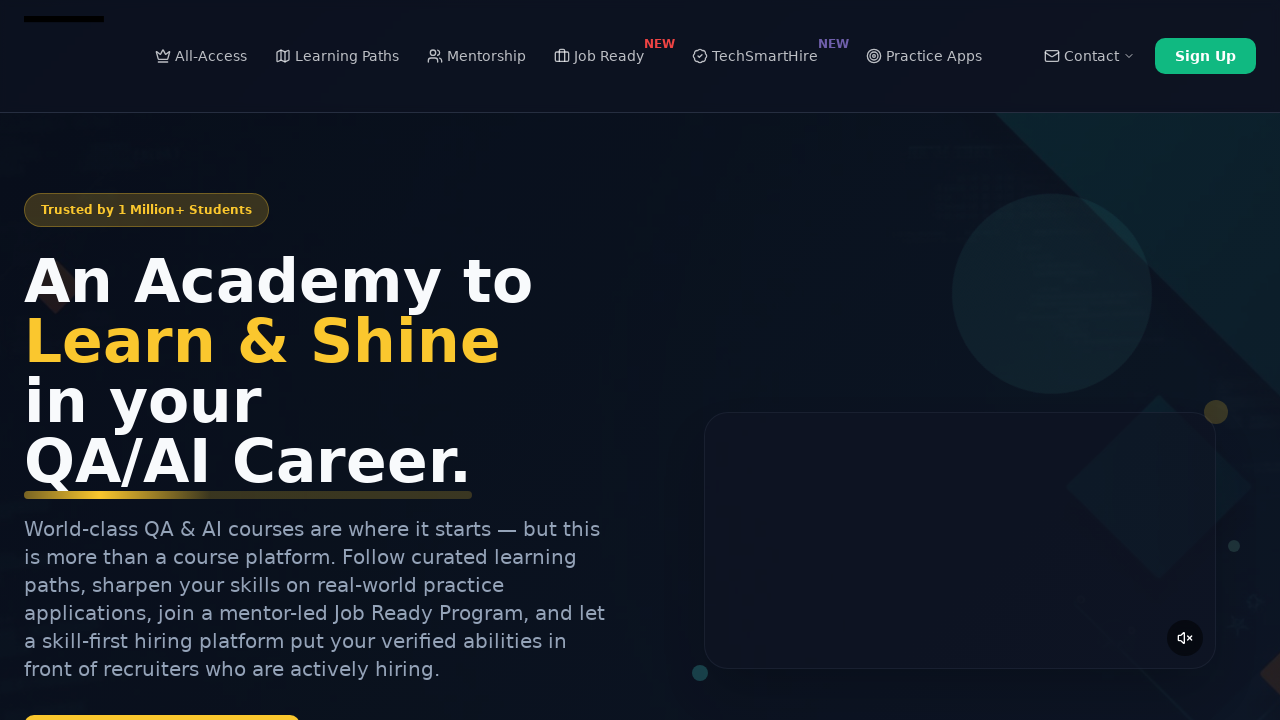

Extracted course name from second link: 'Playwright Testing'
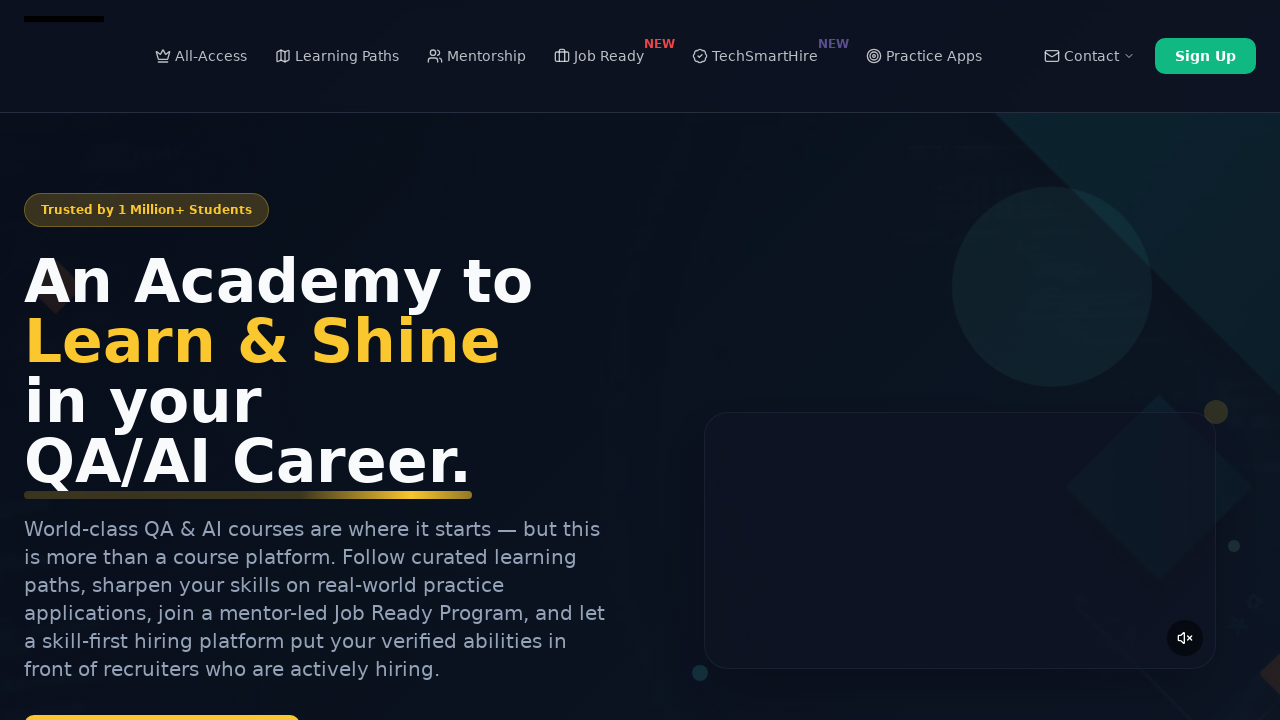

Filled name field with extracted course name: 'Playwright Testing' on [name='name']
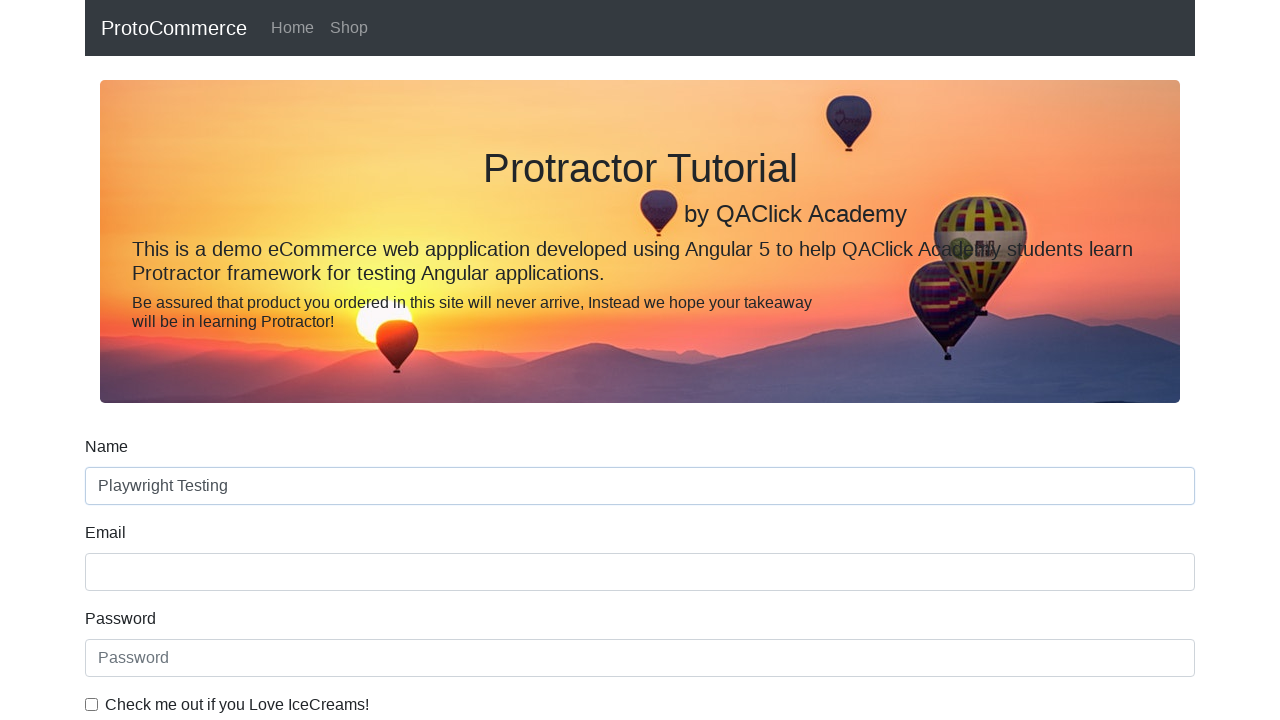

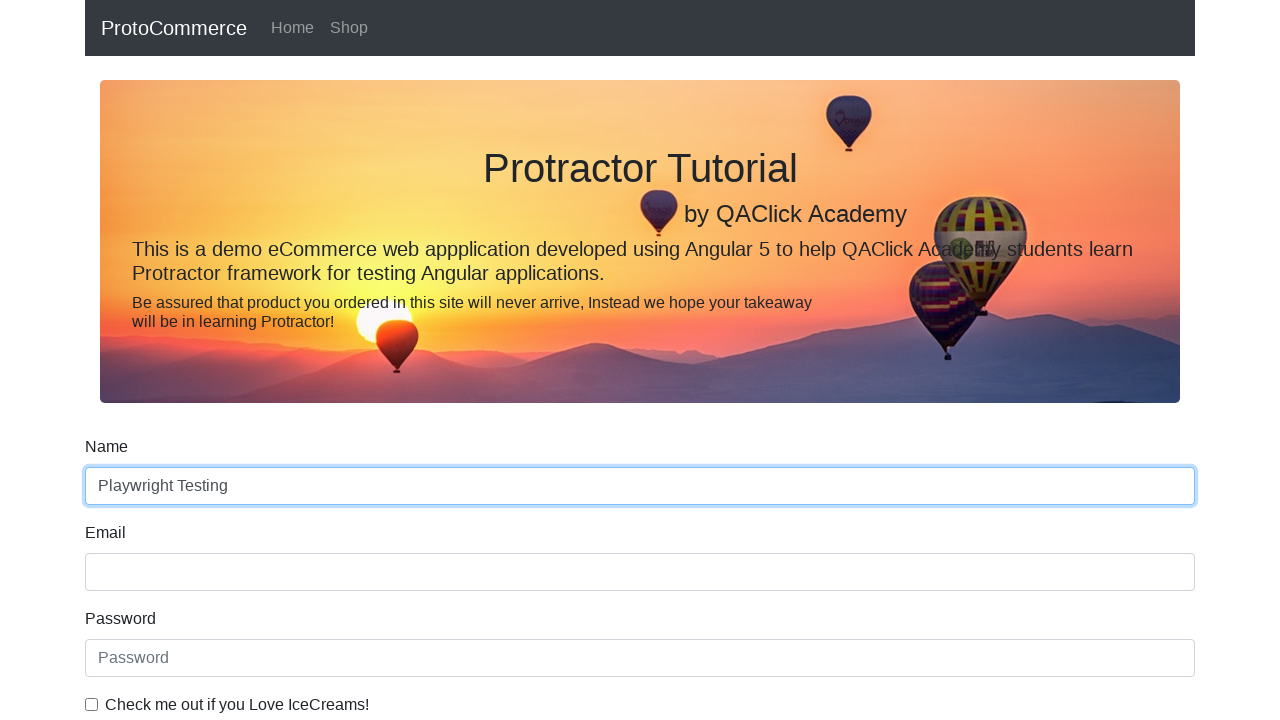